Opens the Python.org homepage, verifies the title contains "Python", then searches for "getting started with python" using the search box

Starting URL: https://www.python.org

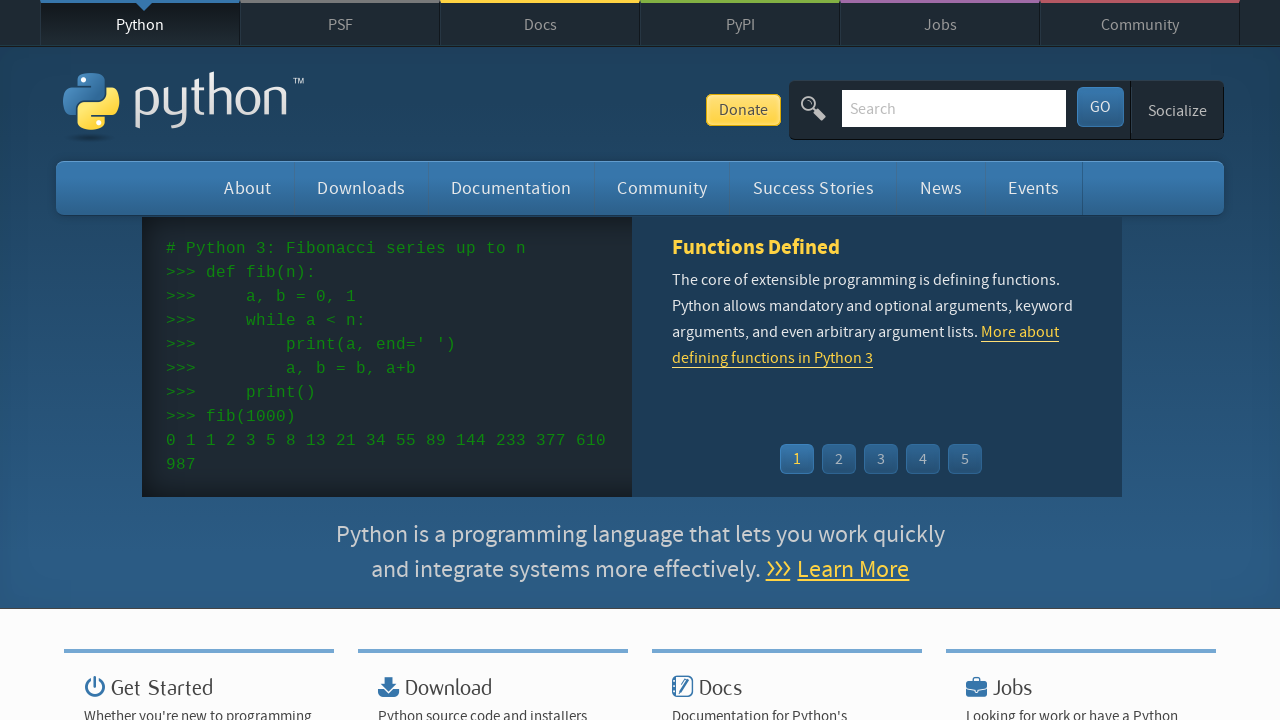

Navigated to Python.org homepage
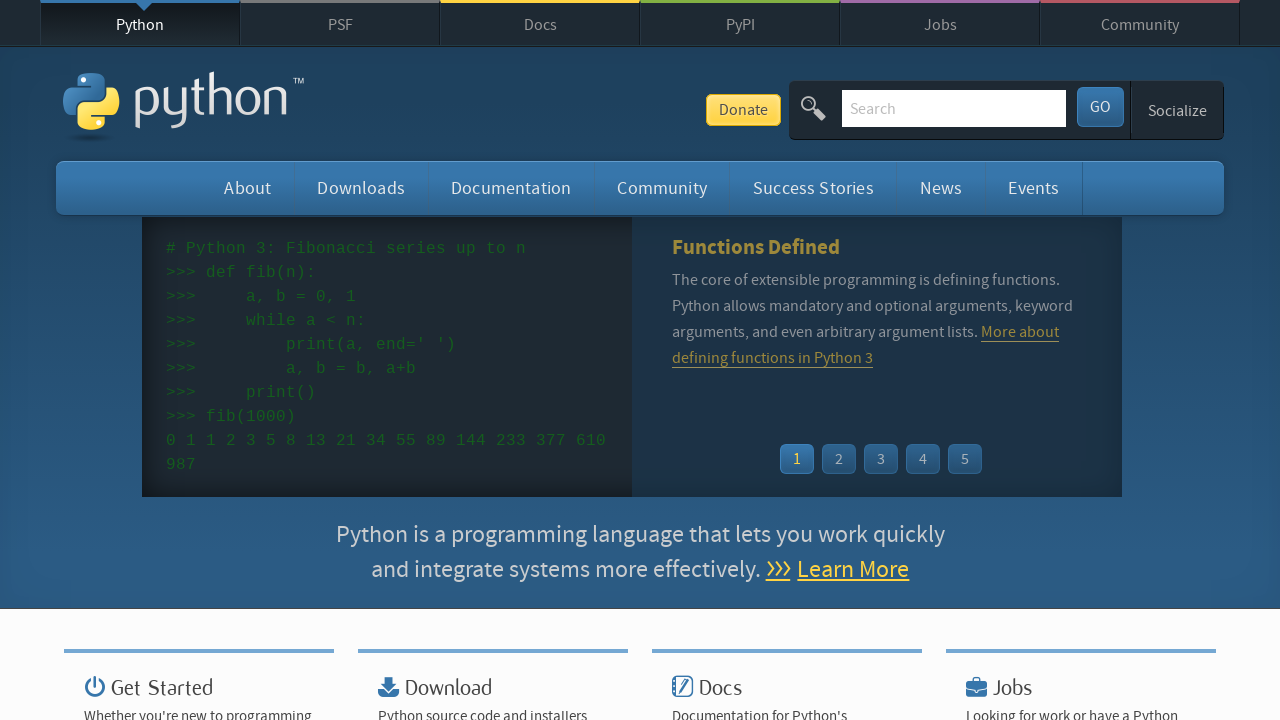

Verified page title contains 'Python'
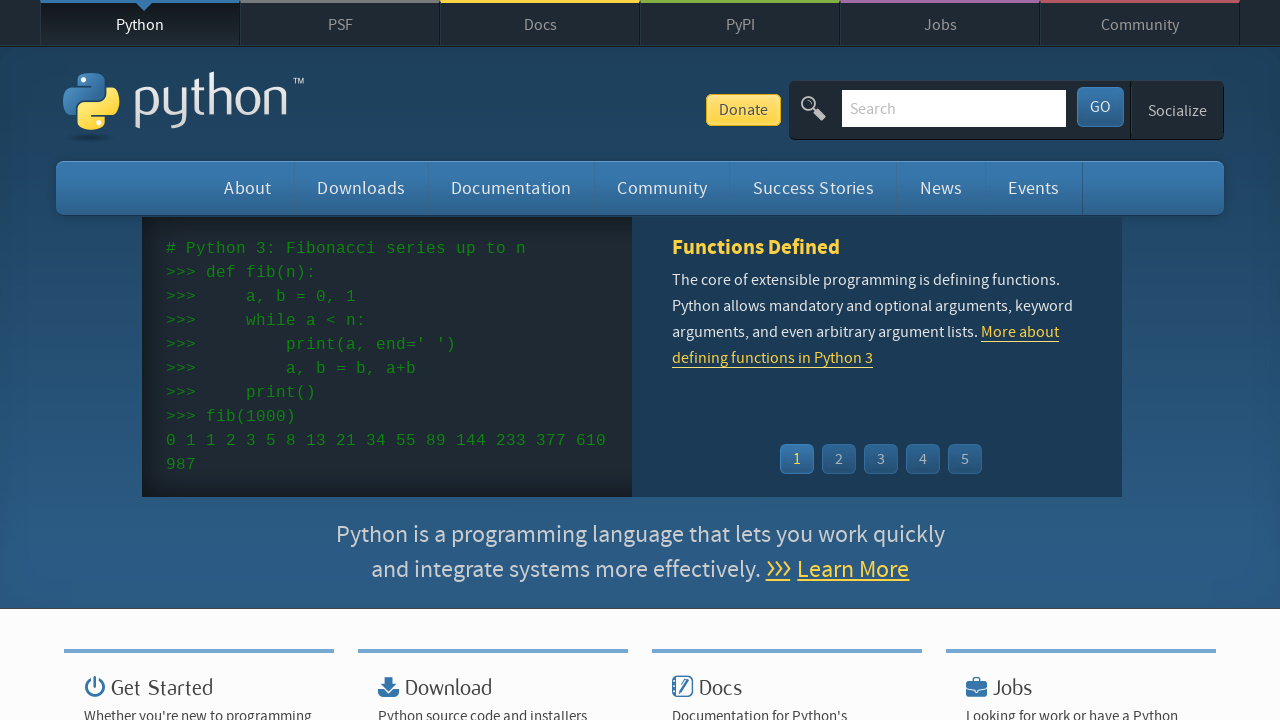

Filled search box with 'getting started with python' on input[name='q']
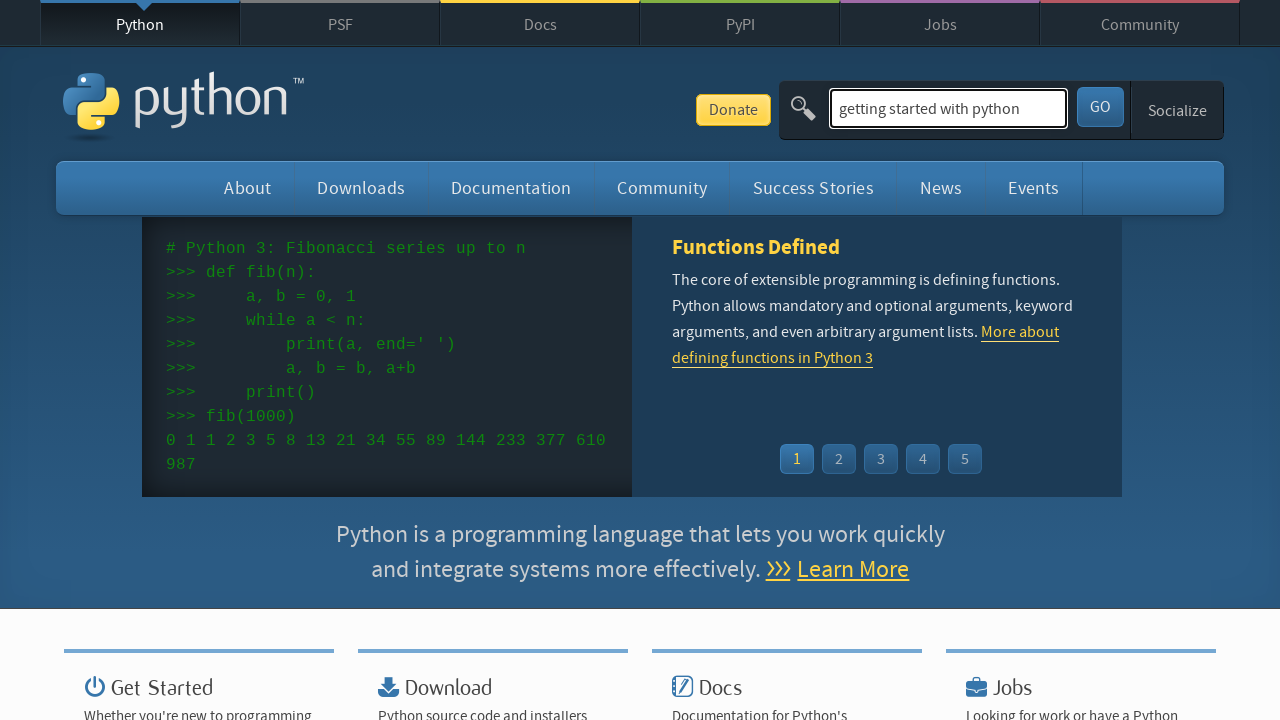

Pressed Enter to submit search query on input[name='q']
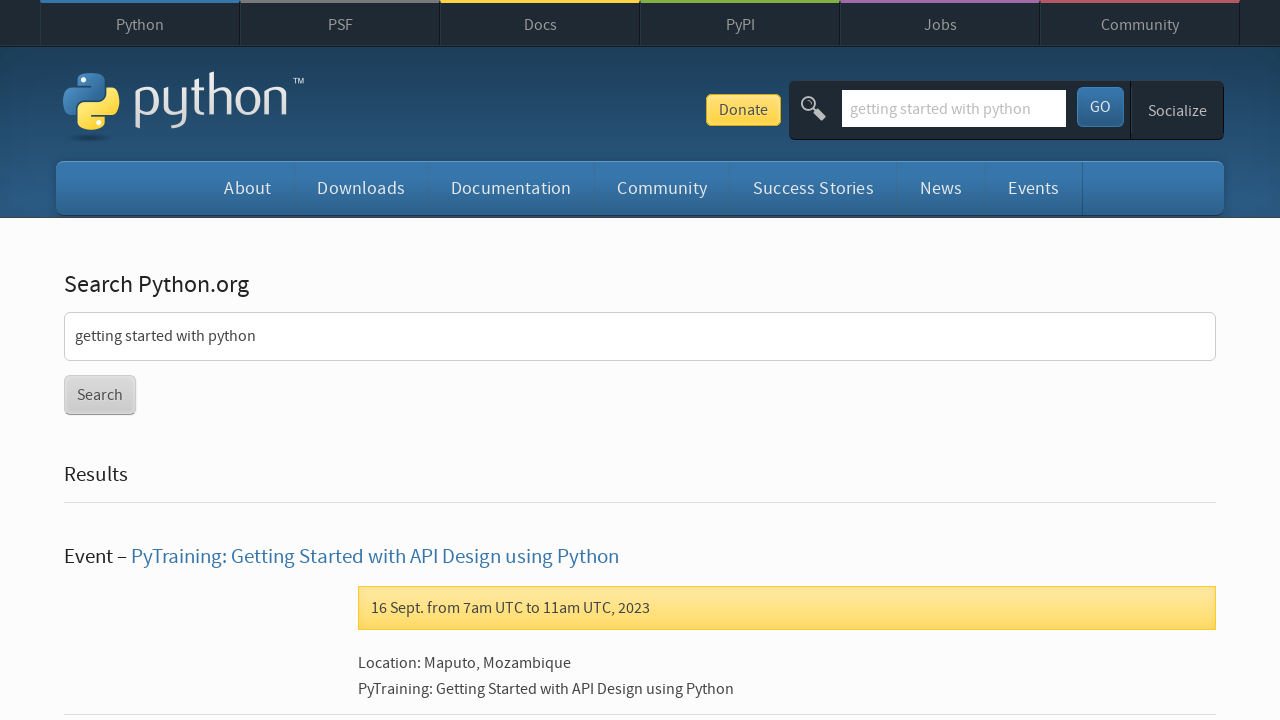

Search results page fully loaded
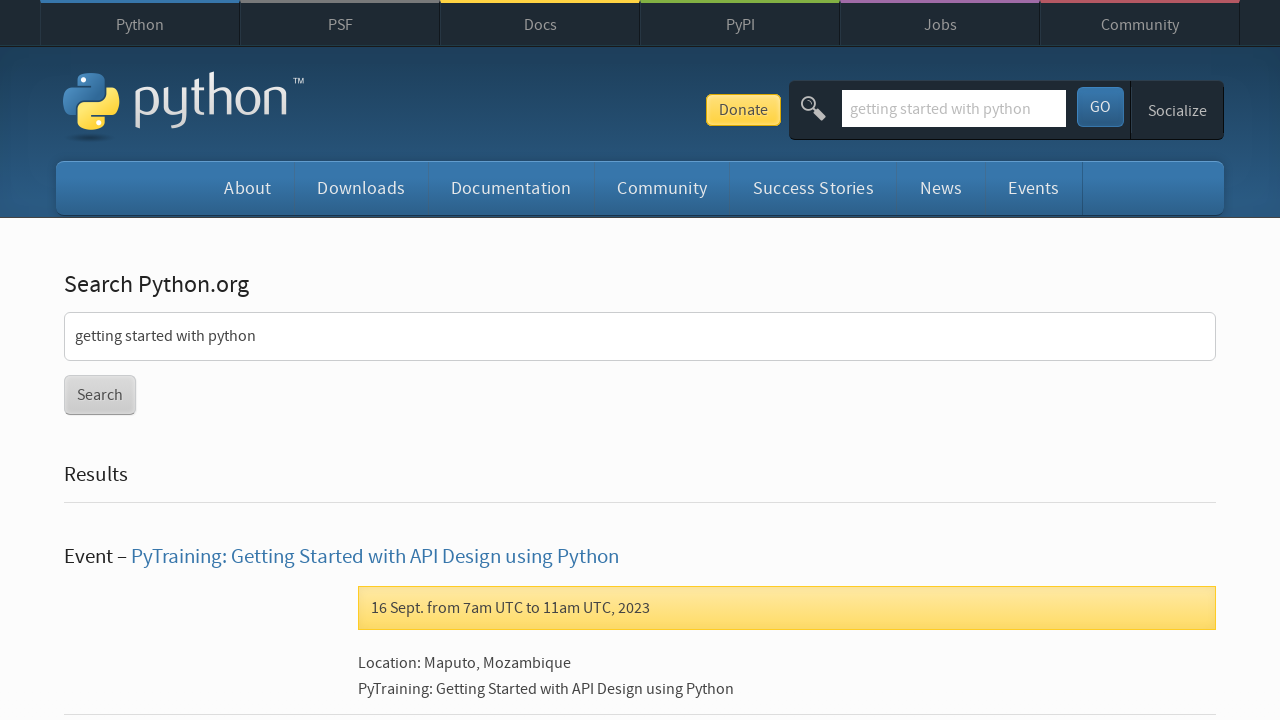

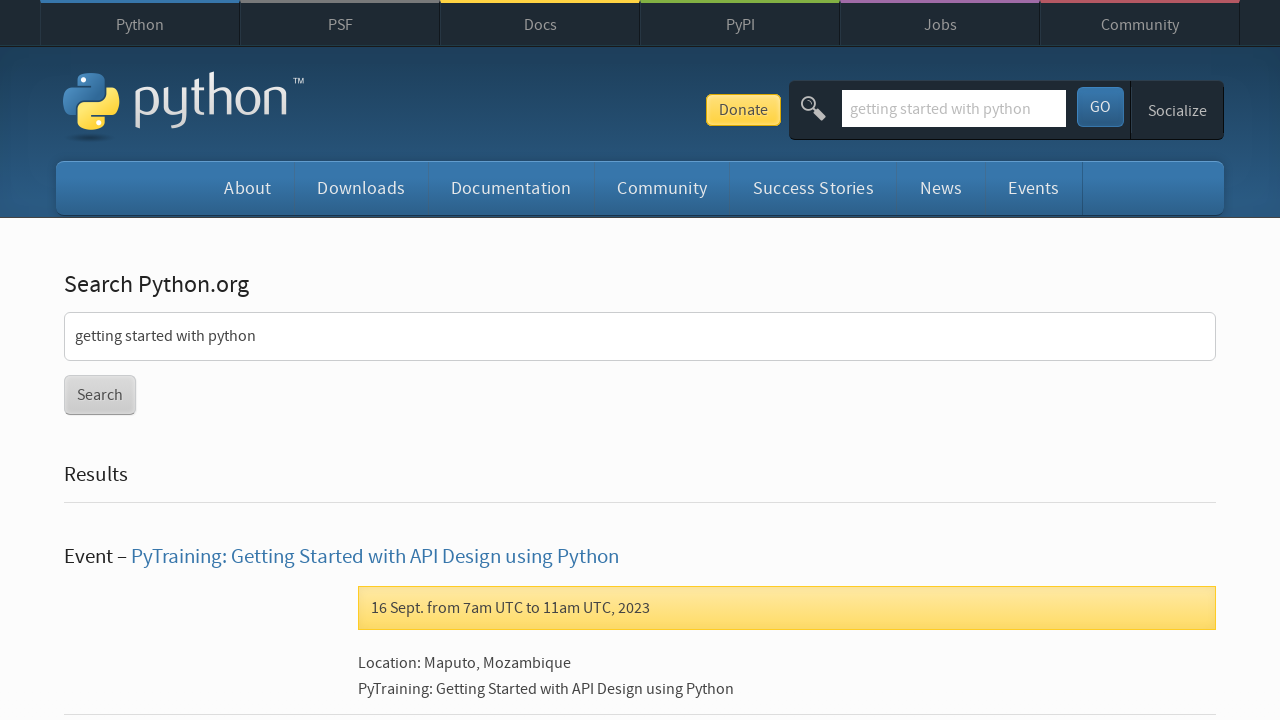